Navigates to Kwick Removal UK website, clicks on the "Contact us" link, and waits for the contact page to load with email information displayed.

Starting URL: https://kwickremoval.co.uk/

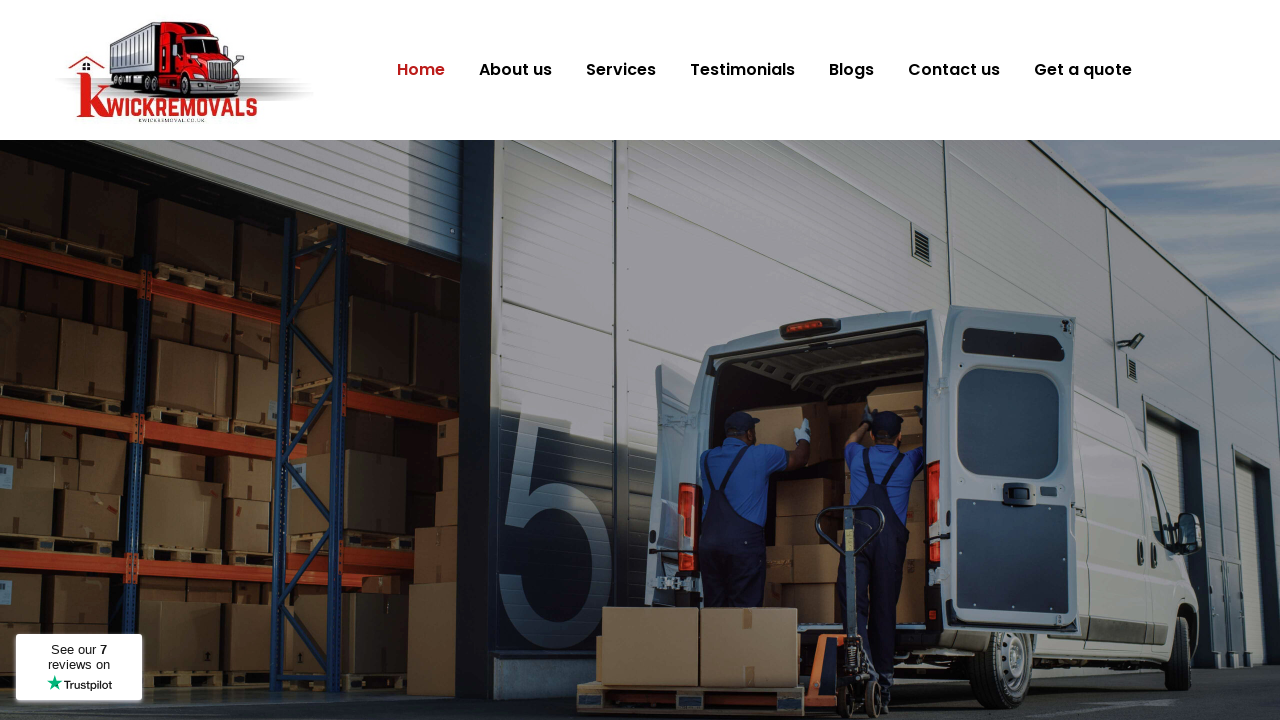

Clicked on the 'Contact us' link at (954, 70) on text=Contact us
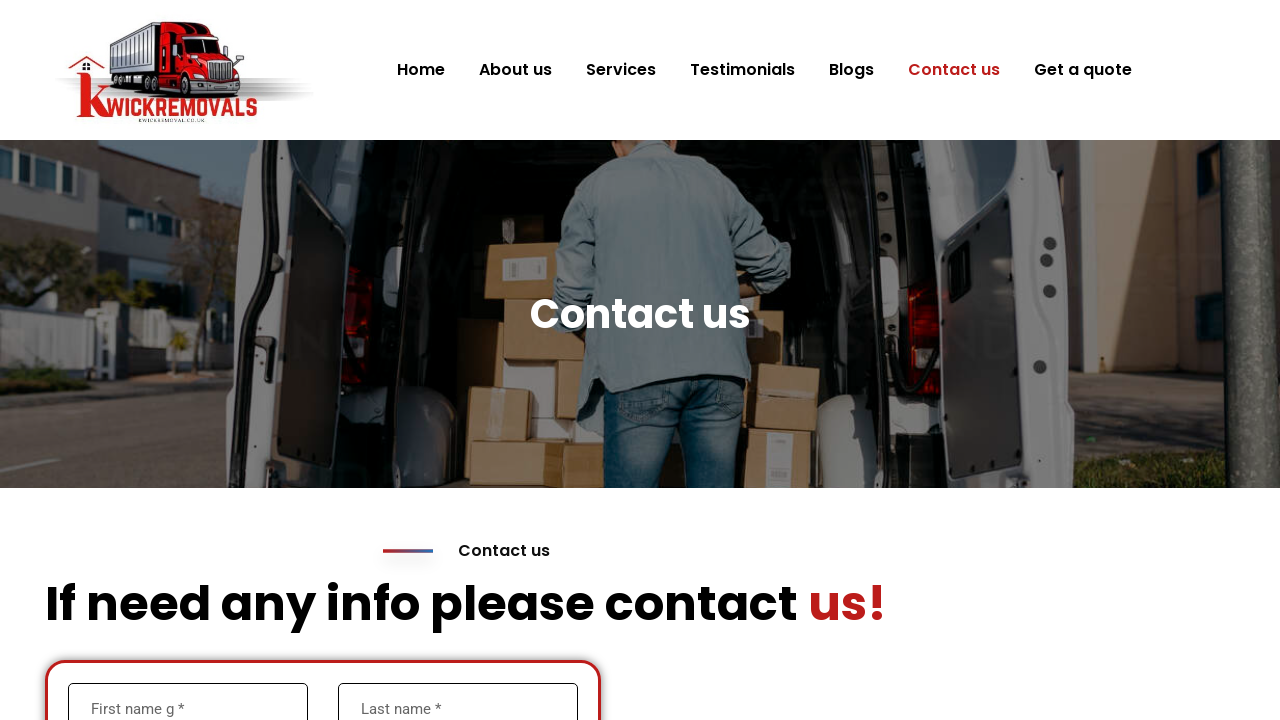

Contact page loaded and email information displayed
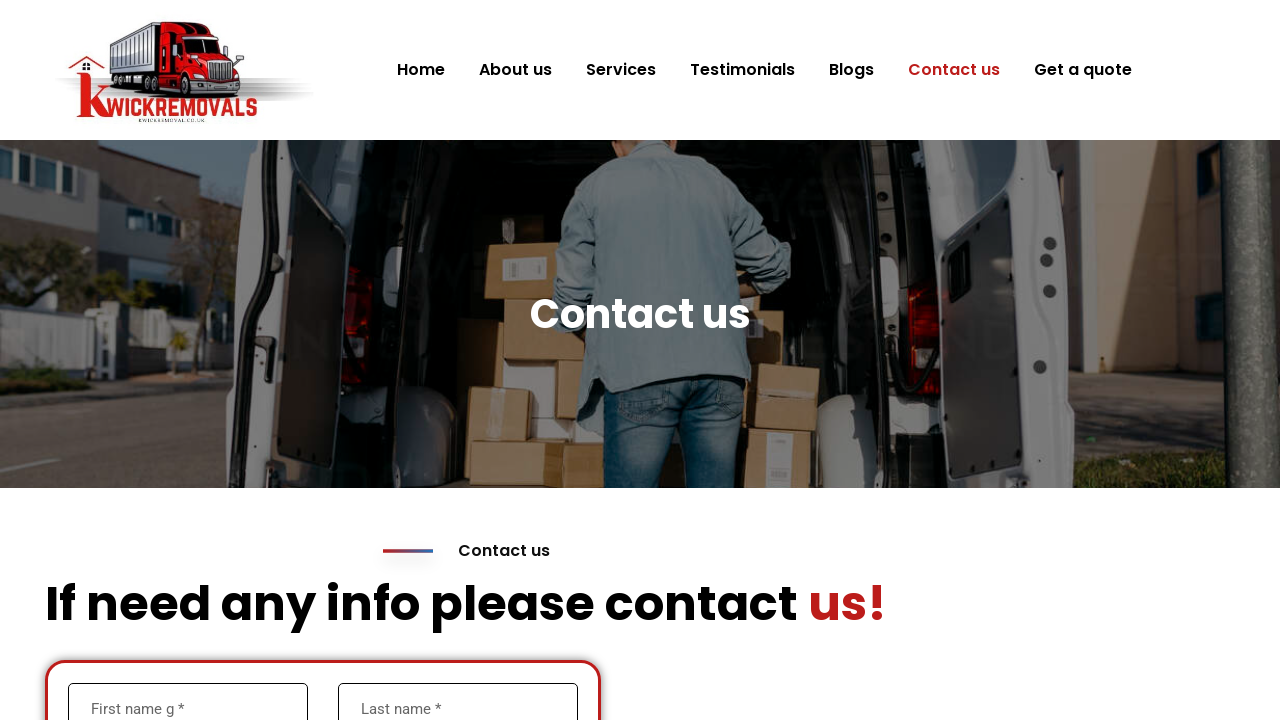

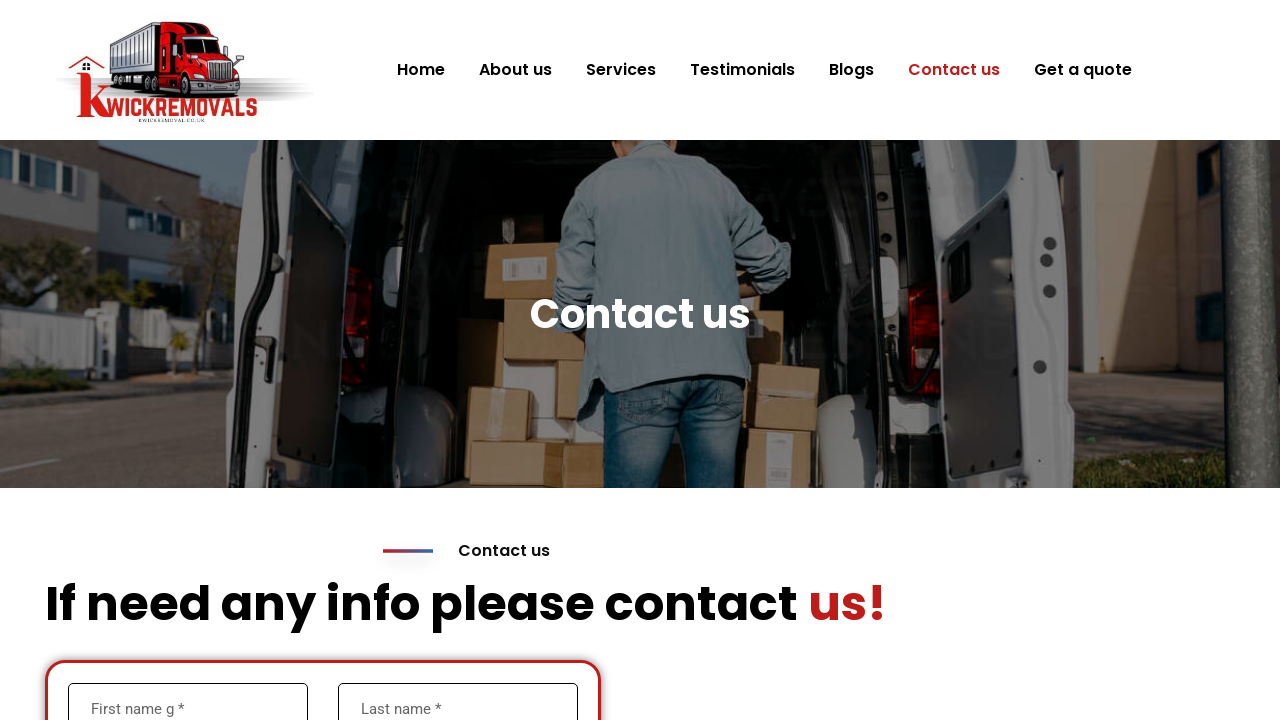